Tests file upload functionality by selecting a file using the file input element on a test page

Starting URL: https://testeroprogramowania.github.io/selenium/fileupload.html

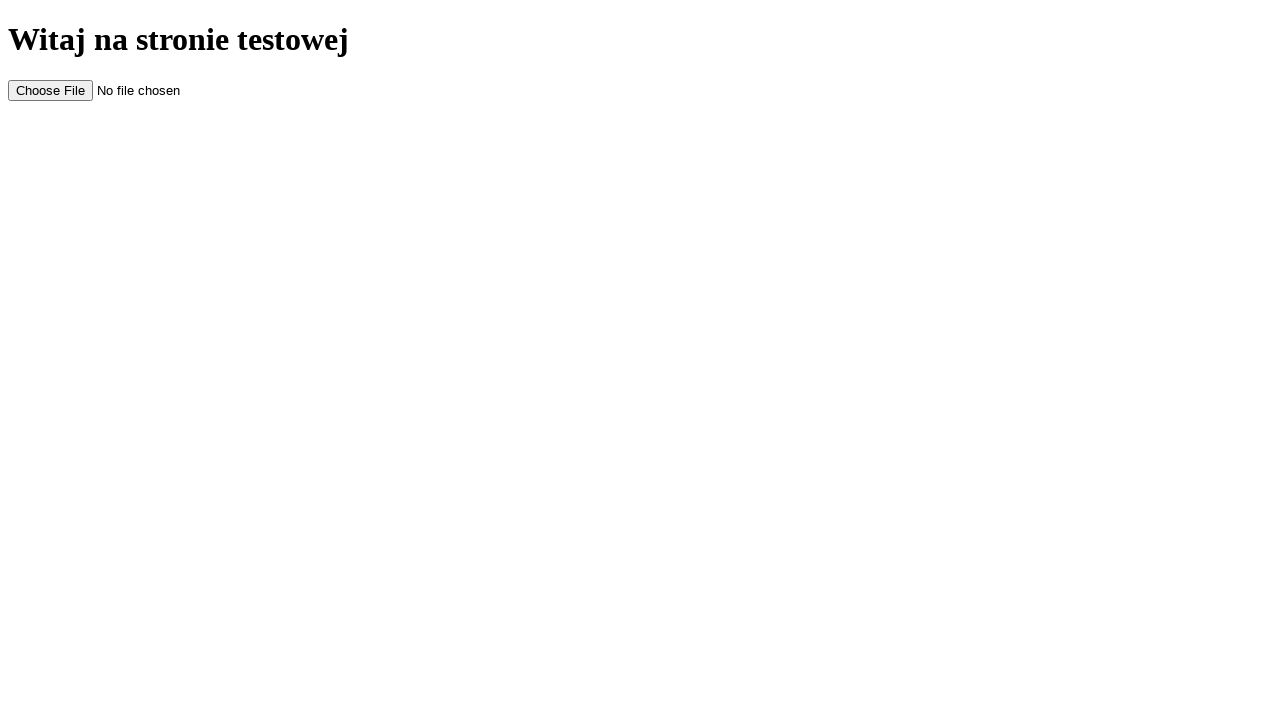

Created temporary test file for upload
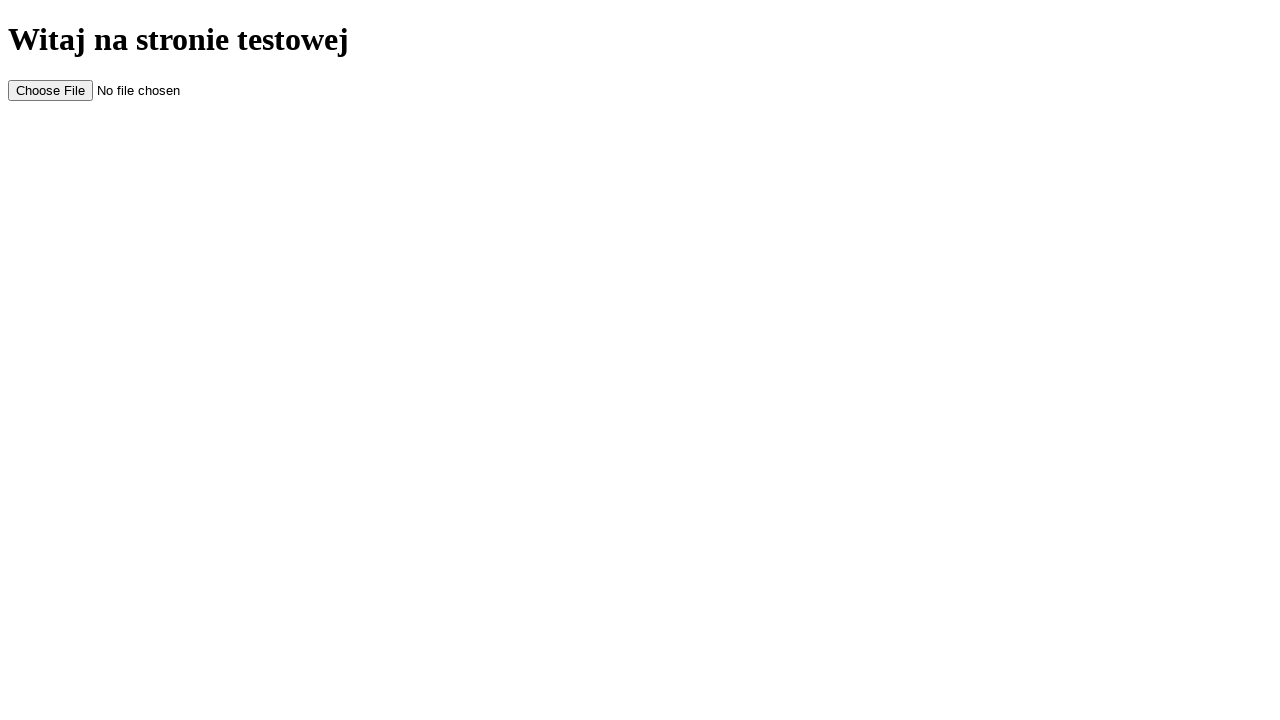

Selected file for upload using file input element
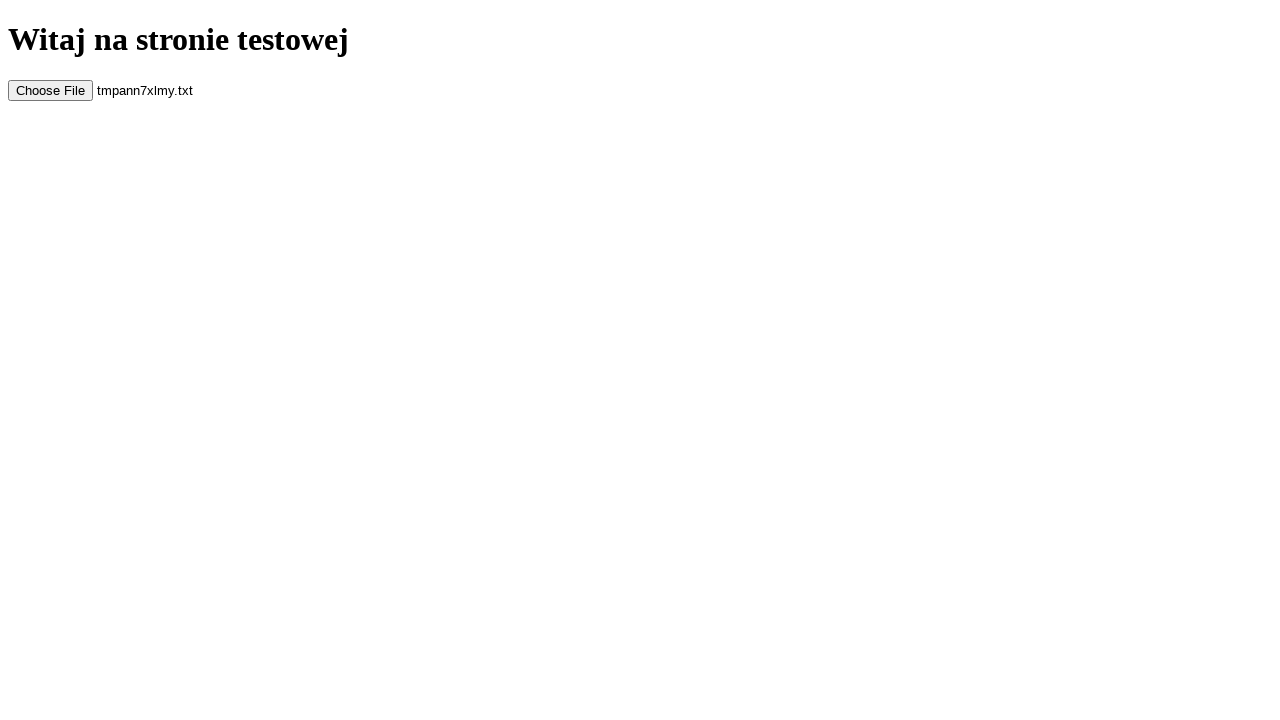

Cleaned up temporary test file
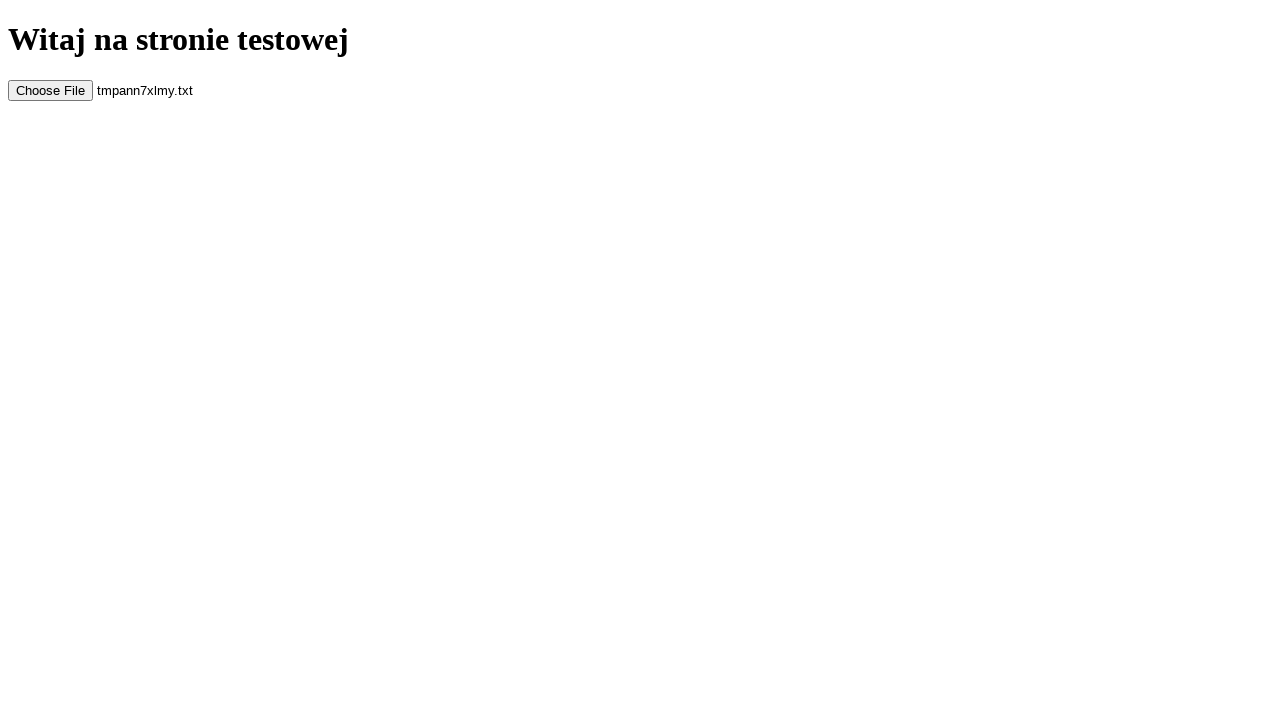

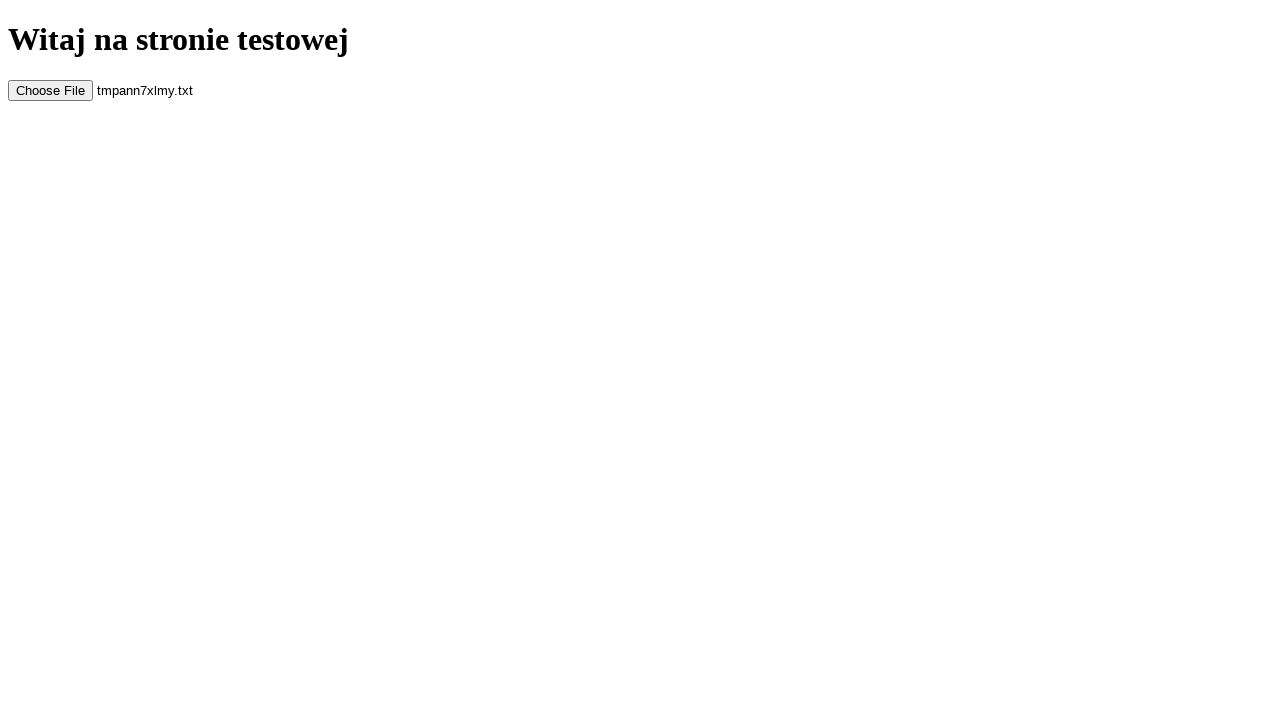